Tests that Clear completed button is hidden when there are no completed items

Starting URL: https://demo.playwright.dev/todomvc

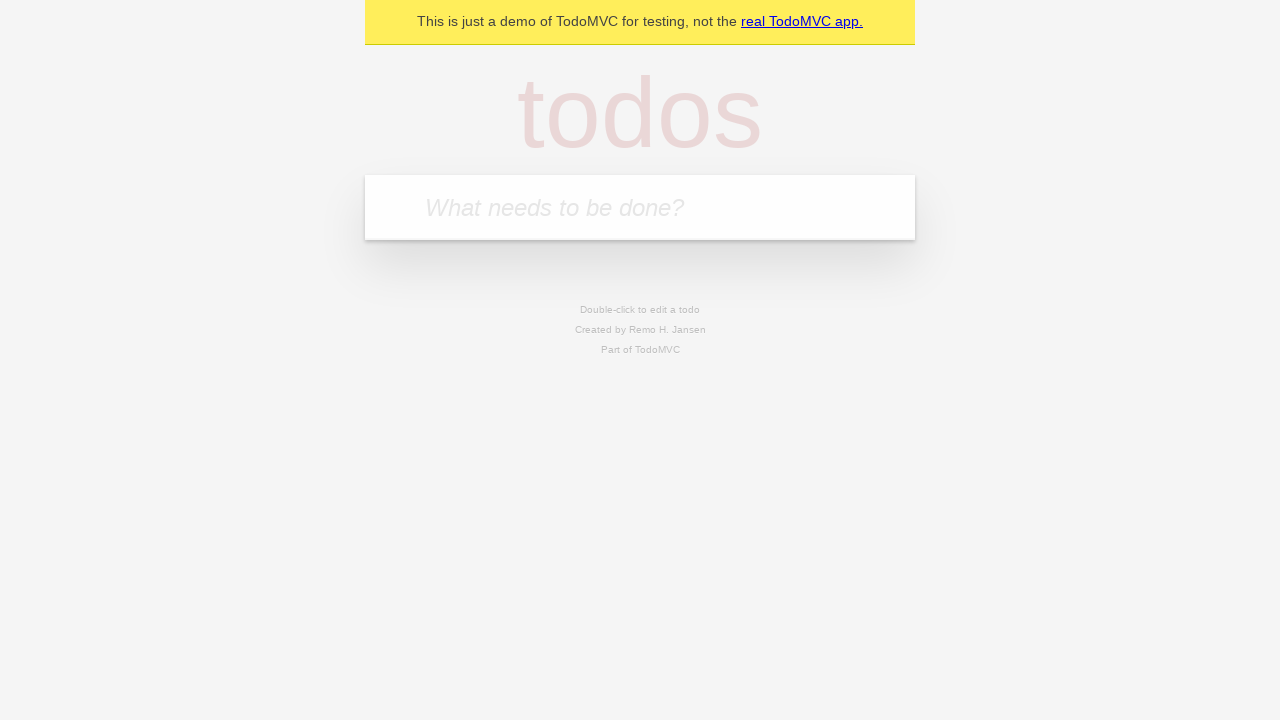

Filled todo input with 'buy some cheese' on internal:attr=[placeholder="What needs to be done?"i]
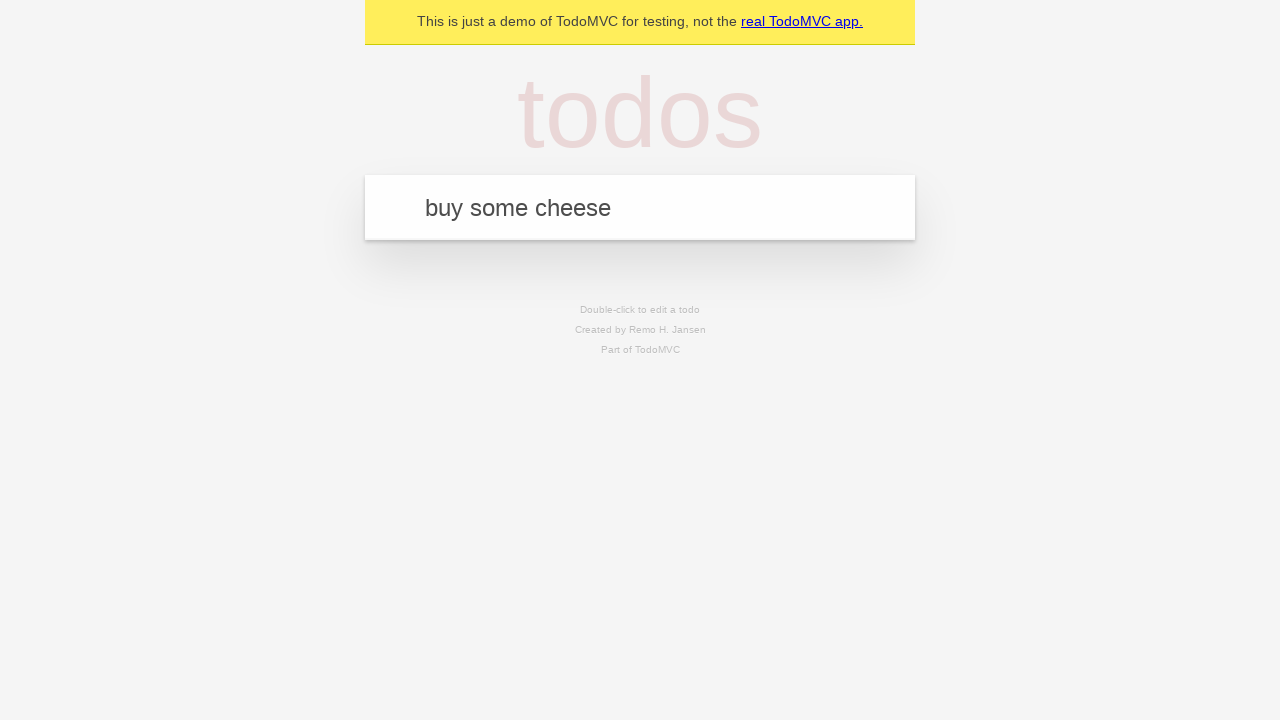

Pressed Enter to add 'buy some cheese' to the todo list on internal:attr=[placeholder="What needs to be done?"i]
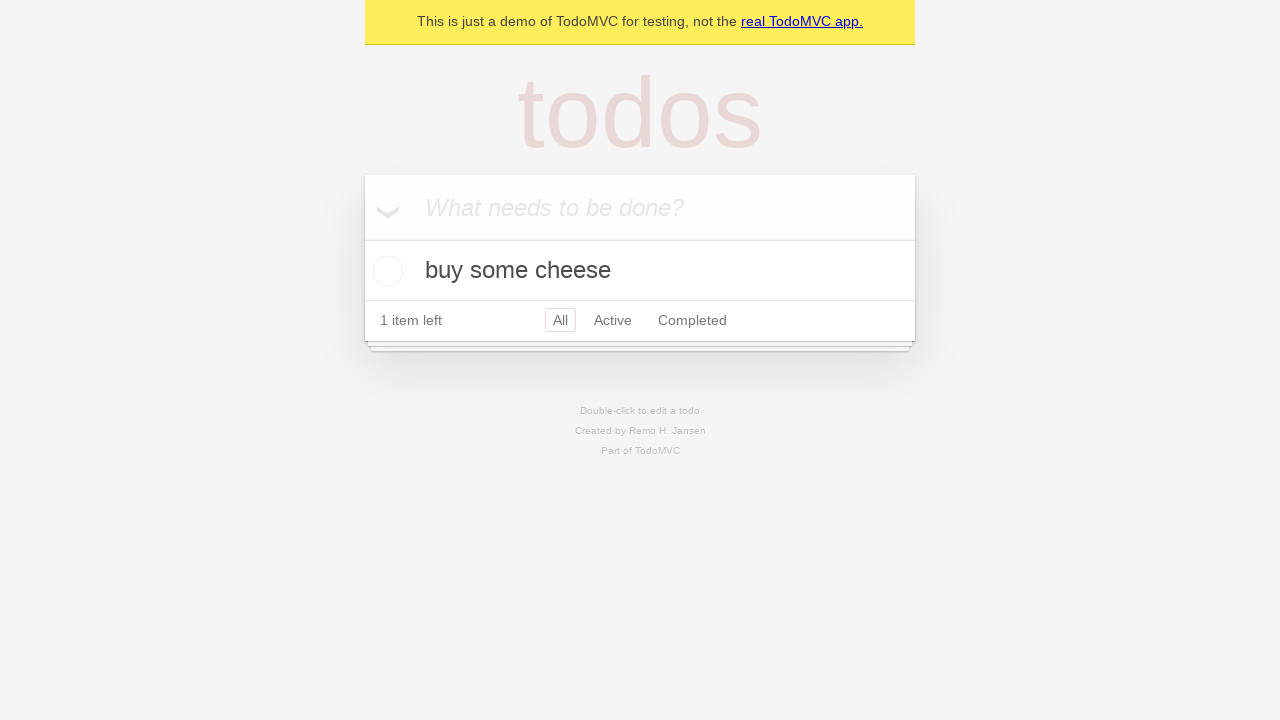

Filled todo input with 'feed the cat' on internal:attr=[placeholder="What needs to be done?"i]
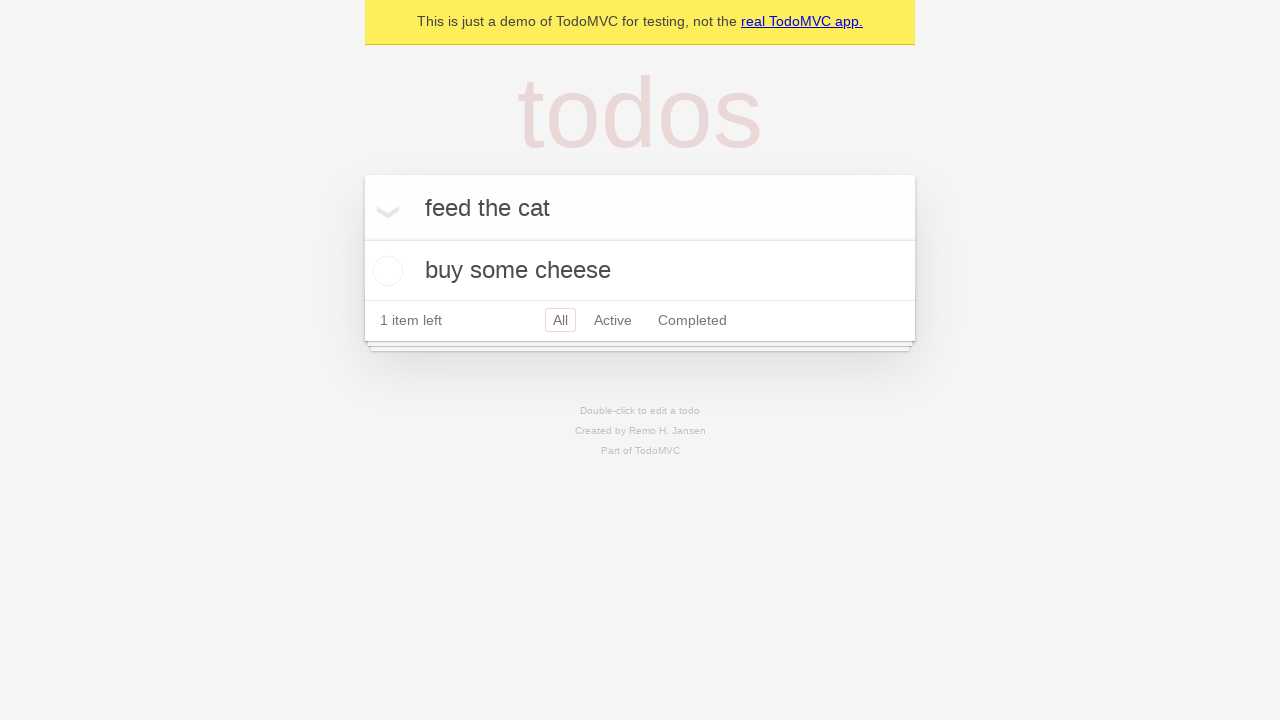

Pressed Enter to add 'feed the cat' to the todo list on internal:attr=[placeholder="What needs to be done?"i]
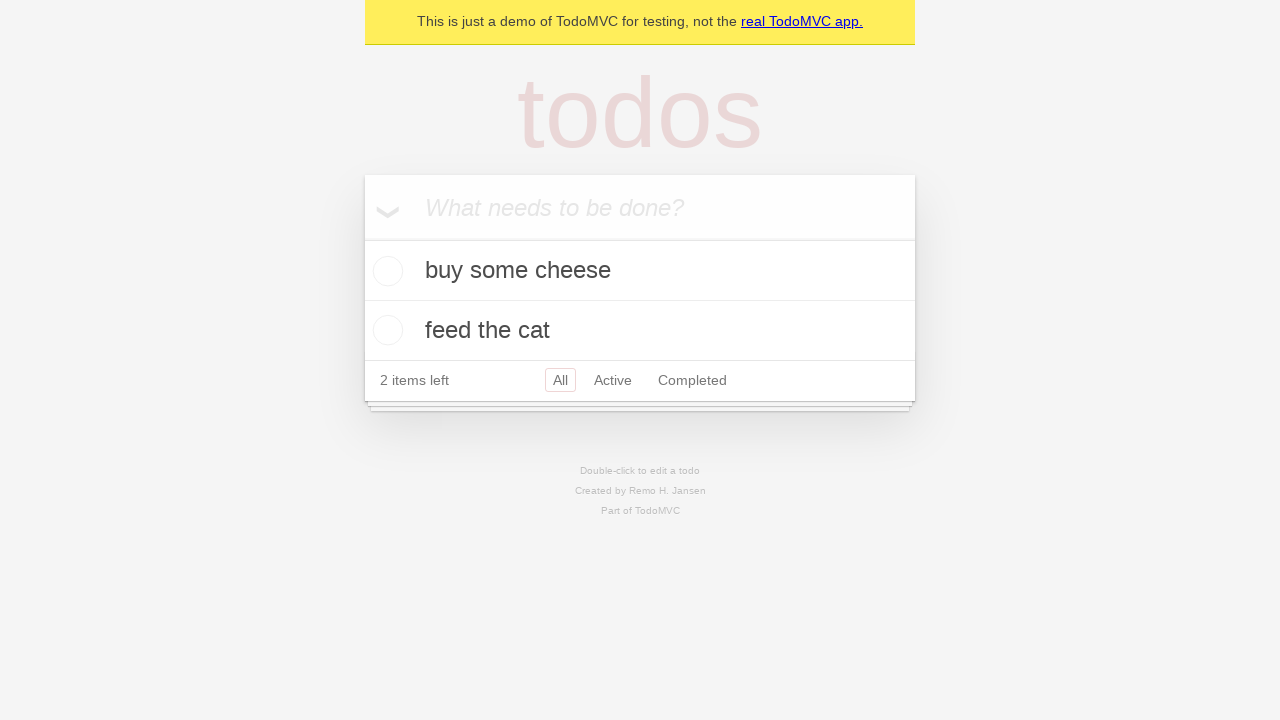

Filled todo input with 'book a doctors appointment' on internal:attr=[placeholder="What needs to be done?"i]
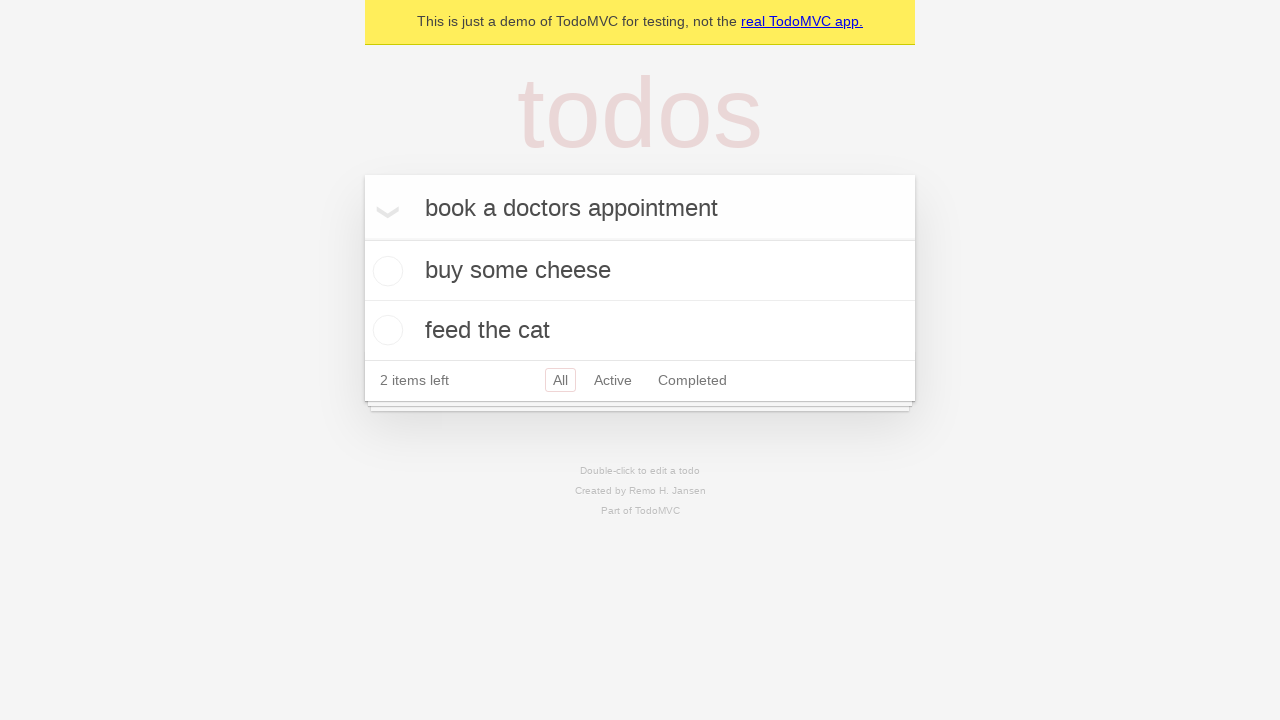

Pressed Enter to add 'book a doctors appointment' to the todo list on internal:attr=[placeholder="What needs to be done?"i]
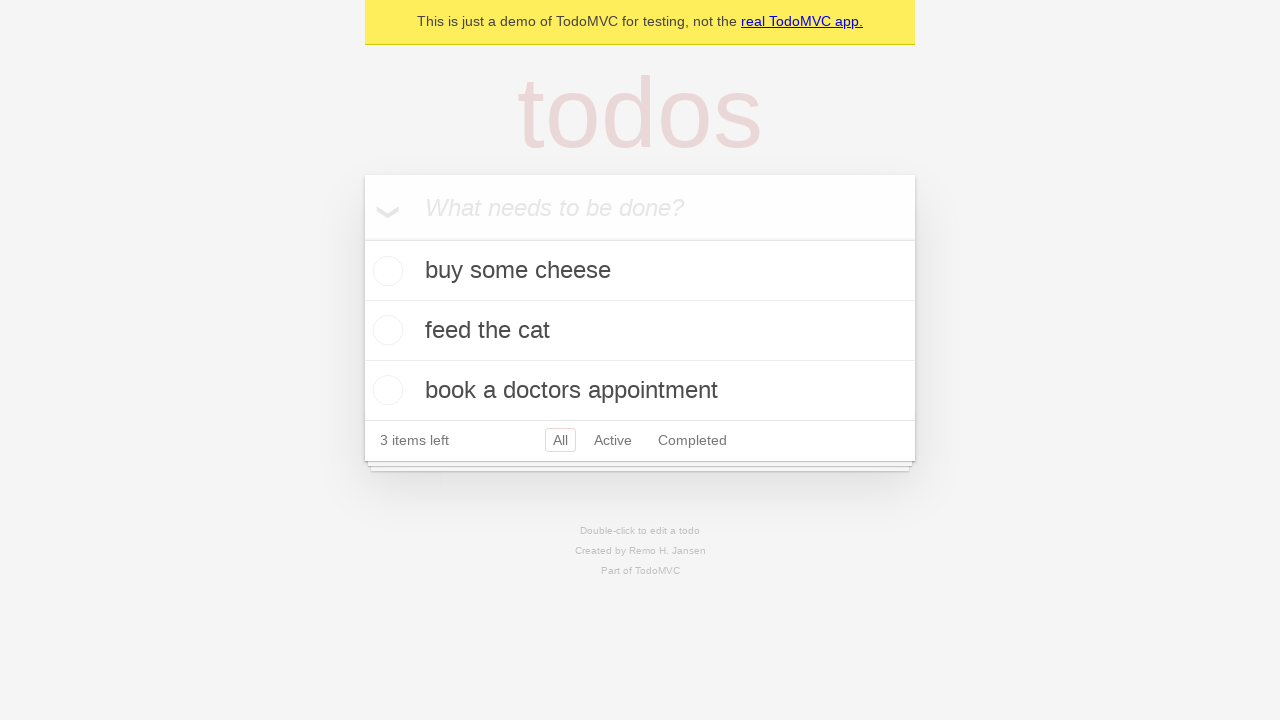

Checked the first todo item as completed at (385, 271) on .todo-list li .toggle >> nth=0
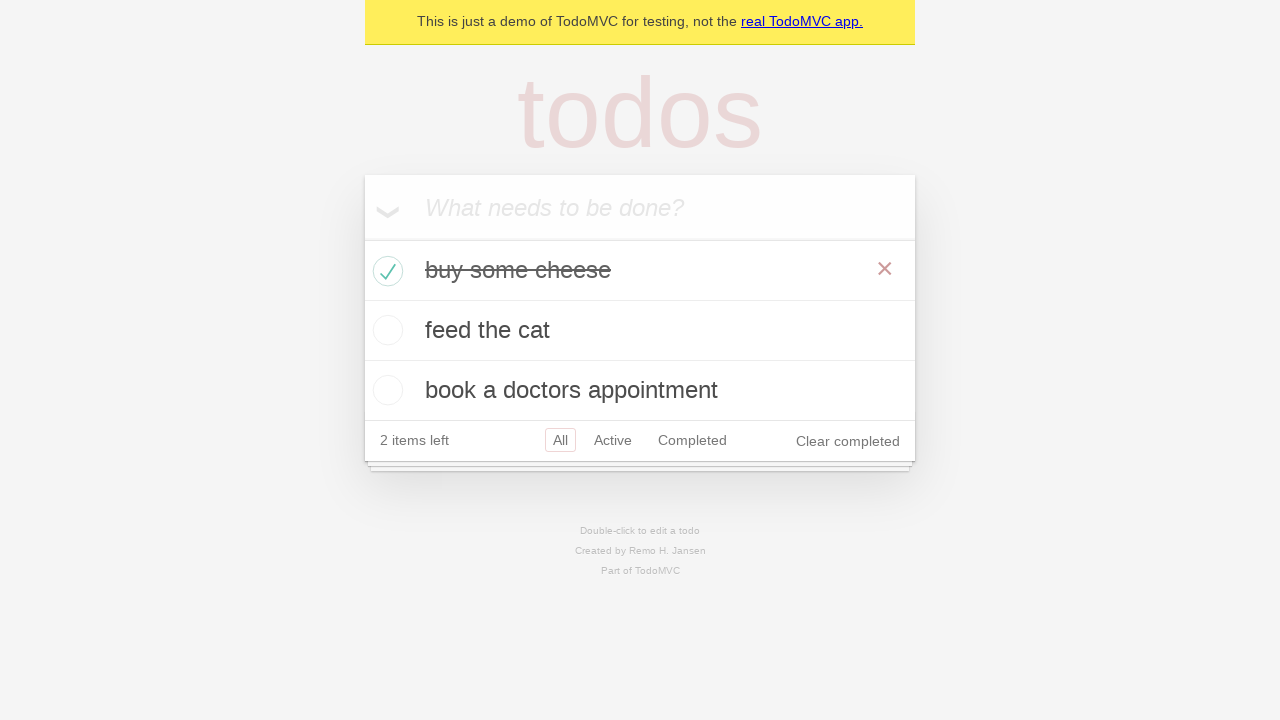

Clicked the Clear completed button at (848, 441) on internal:role=button[name="Clear completed"i]
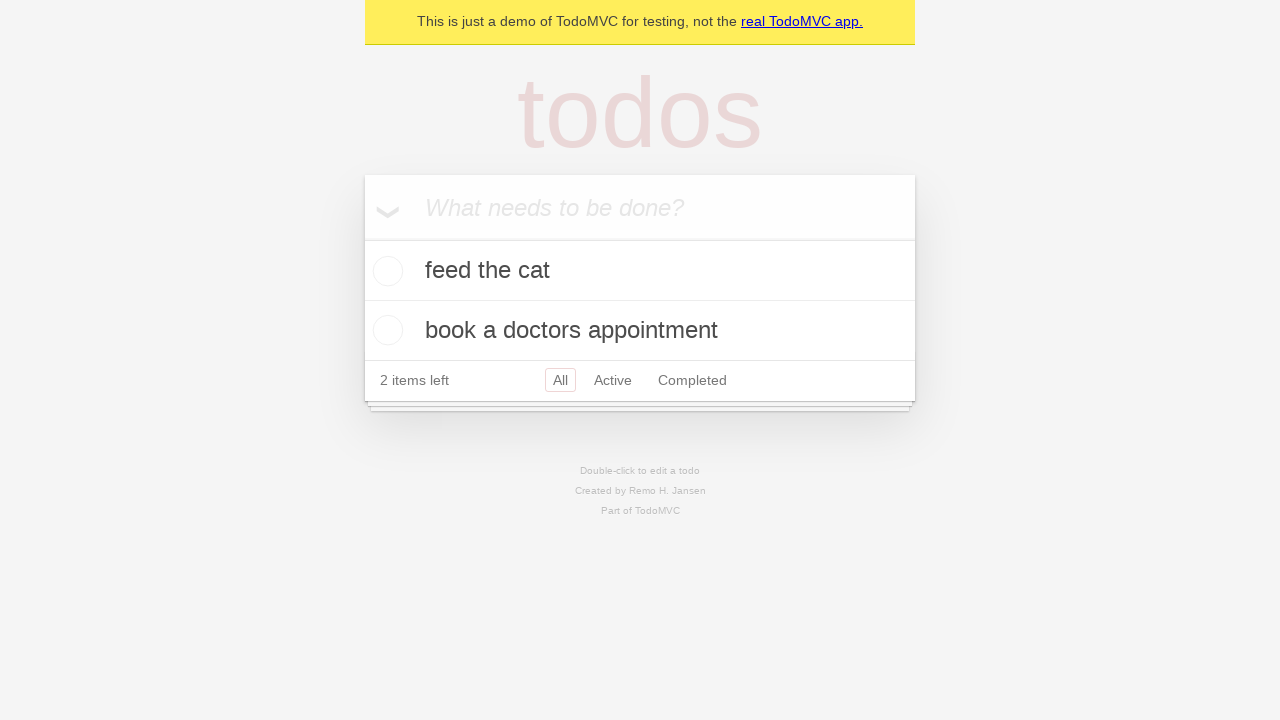

Verified that Clear completed button is now hidden since no completed items remain
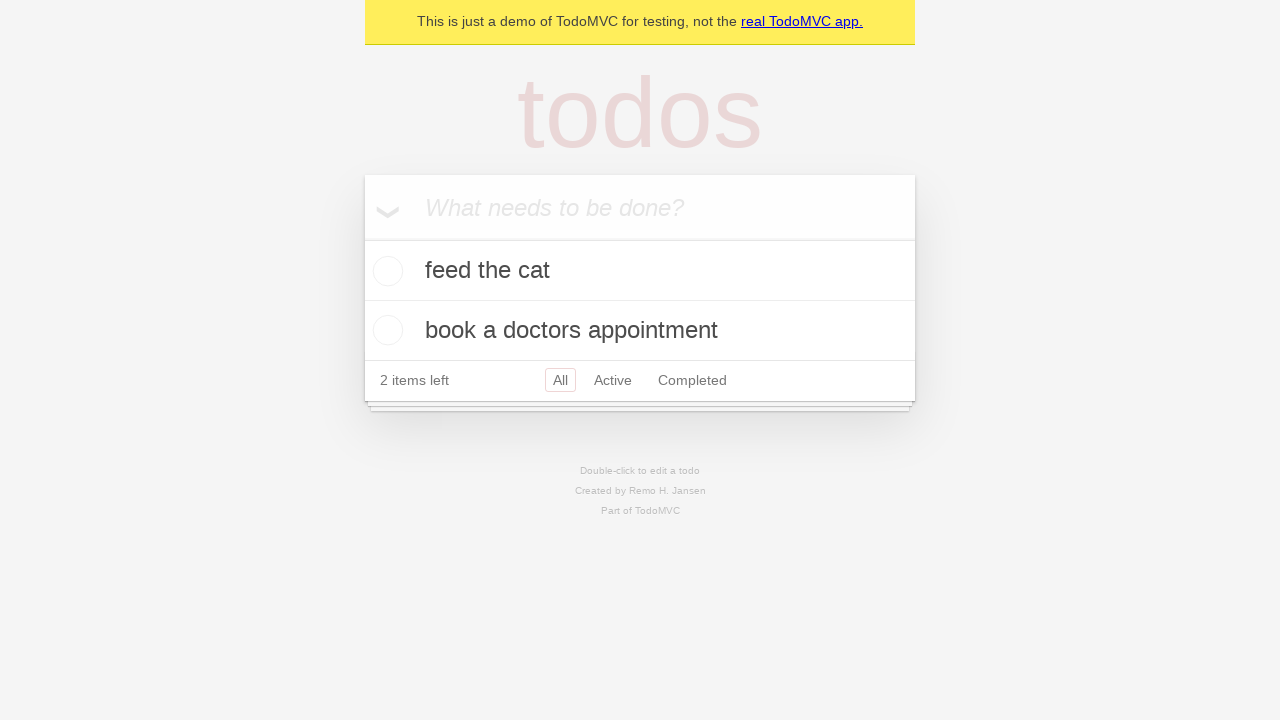

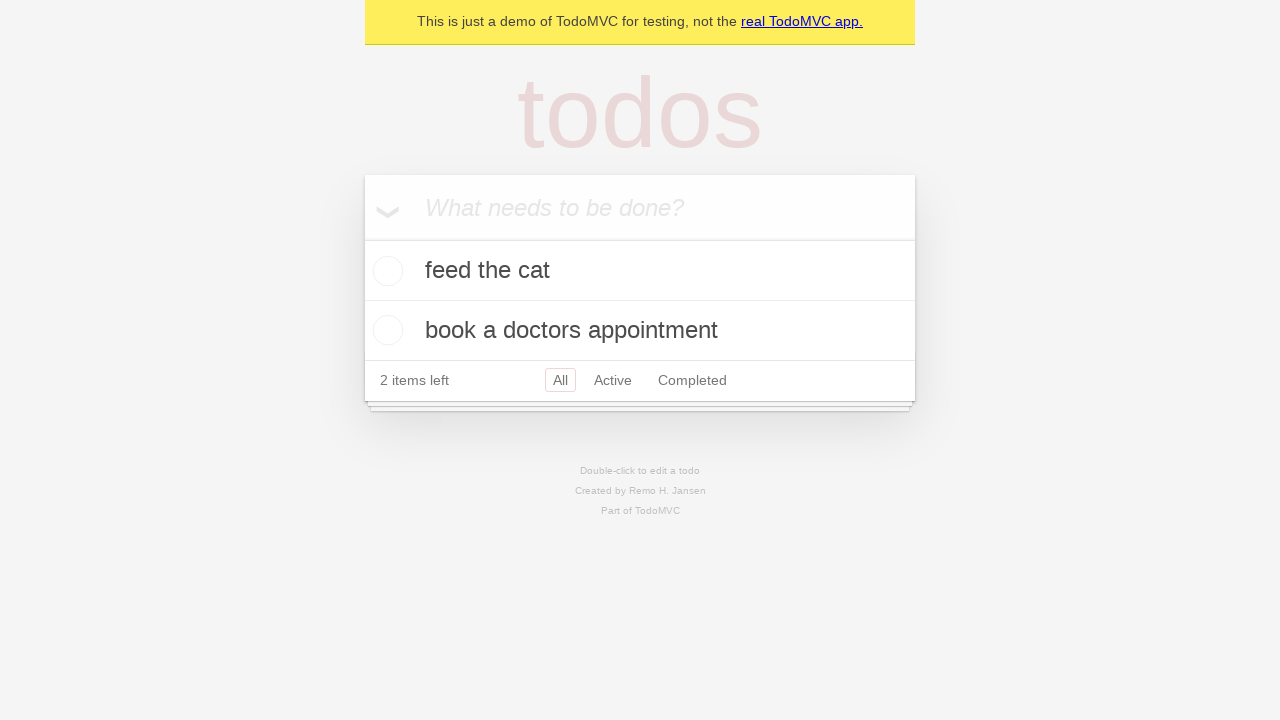